Navigates to an automation practice page and verifies that a web table with headers and rows is present and properly structured.

Starting URL: https://rahulshettyacademy.com/AutomationPractice/

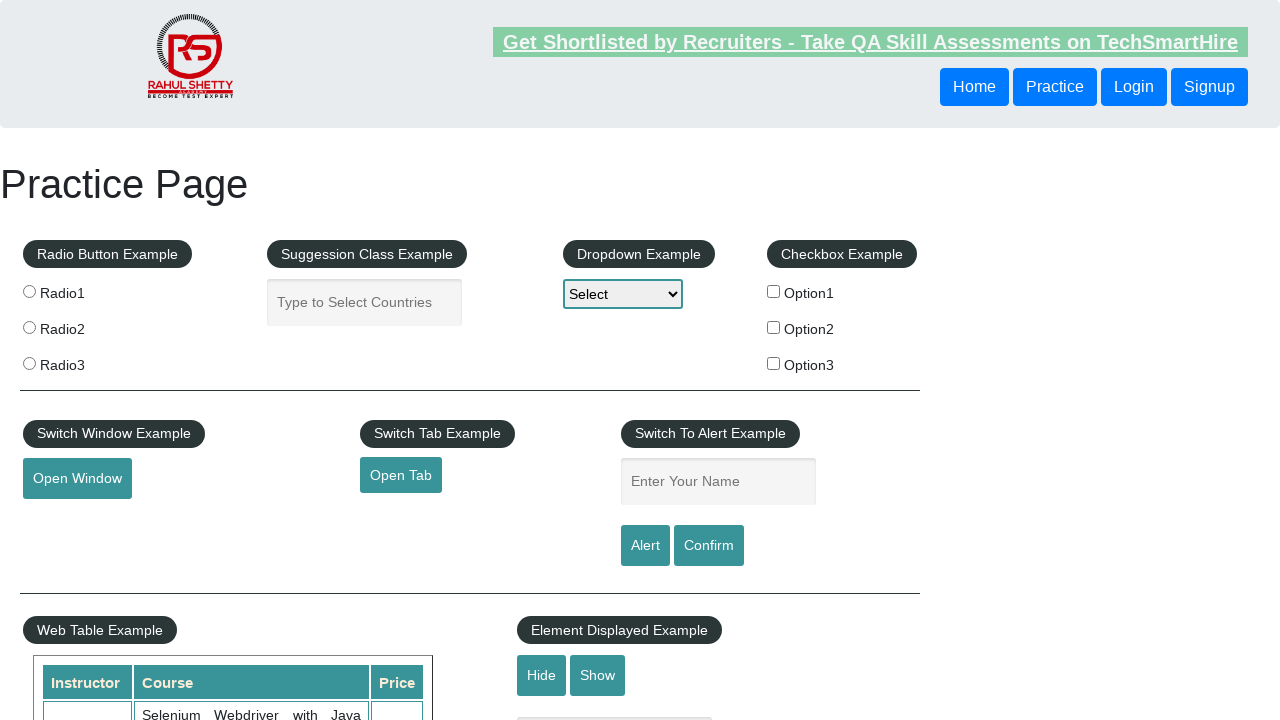

Waited for table element to be visible on the page
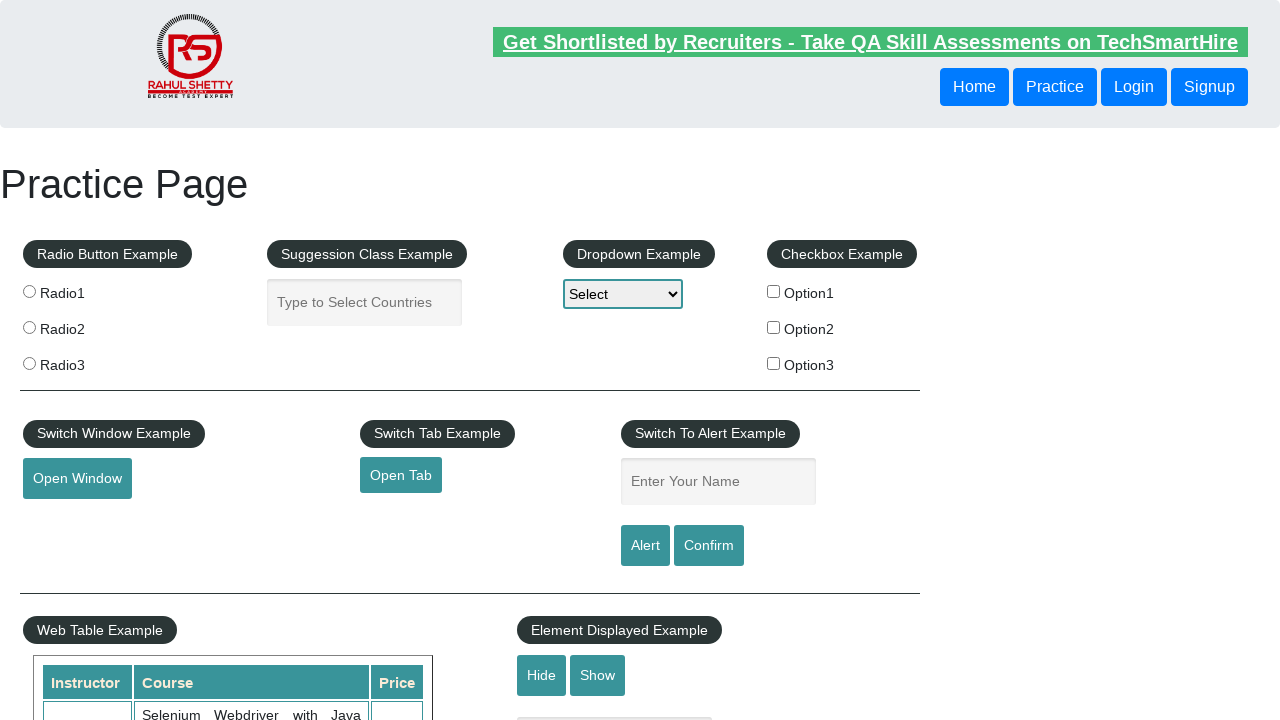

Verified table headers are present in thead
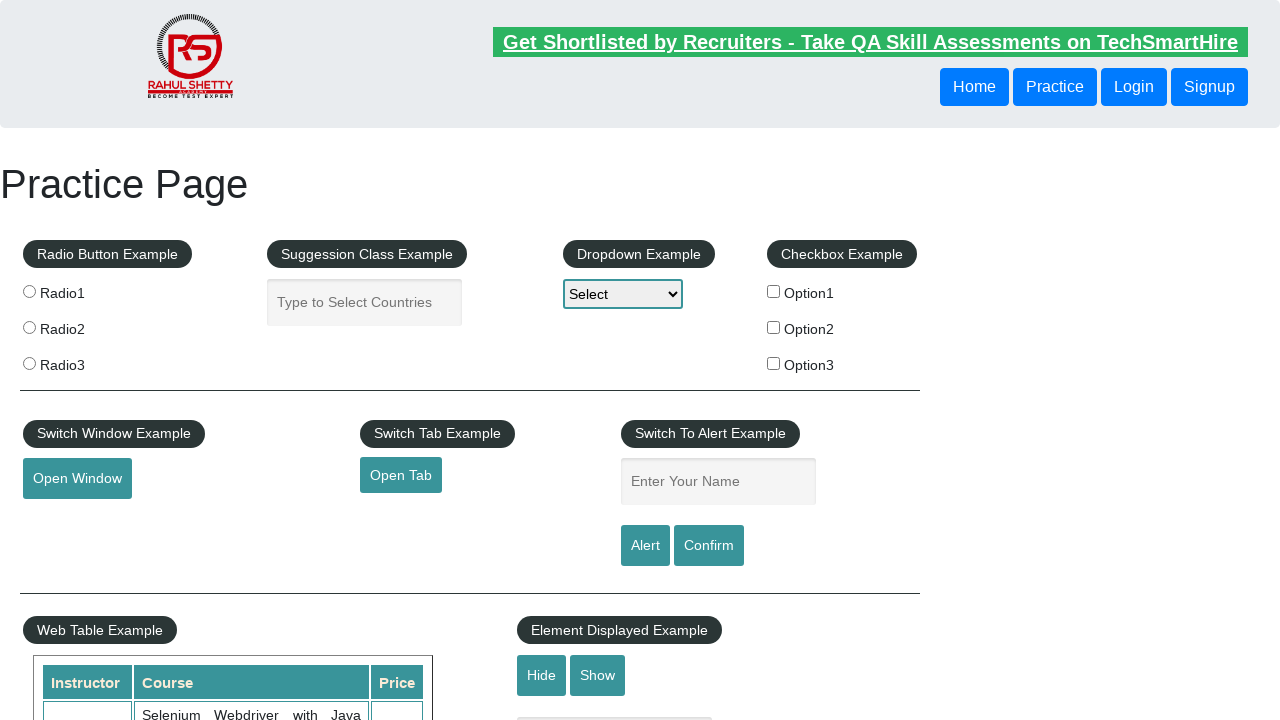

Verified table body rows with data cells are present
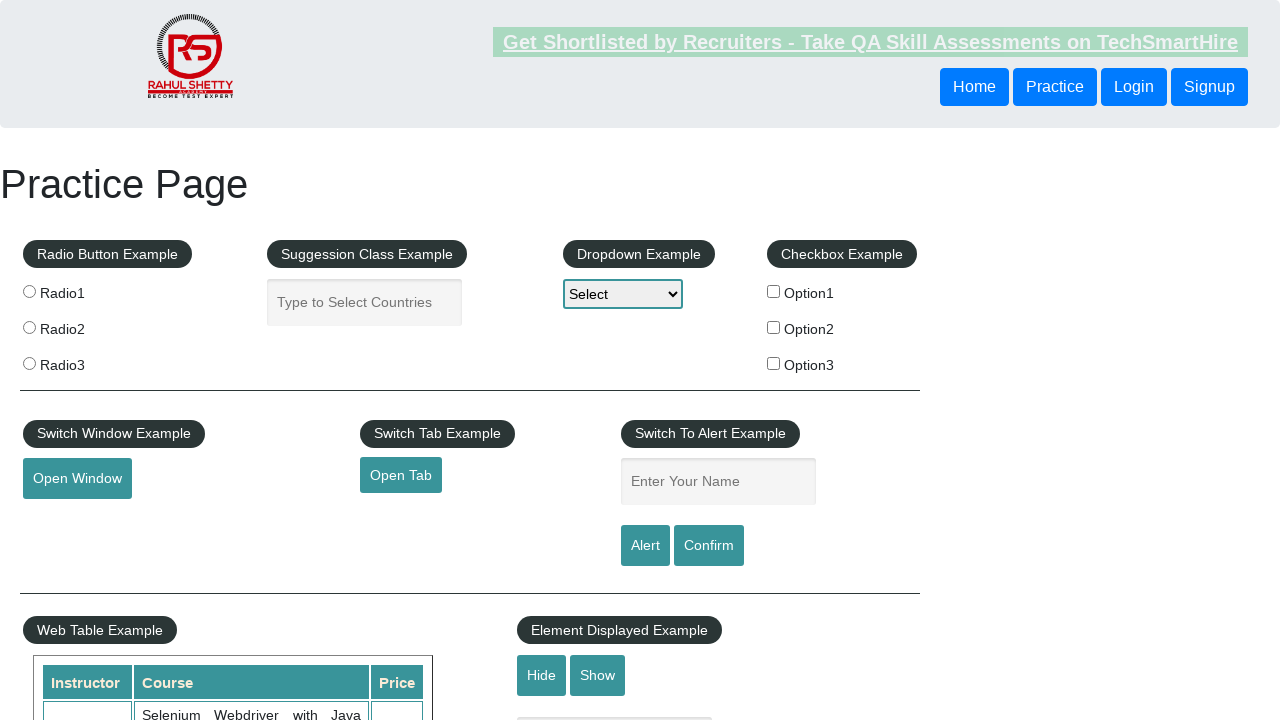

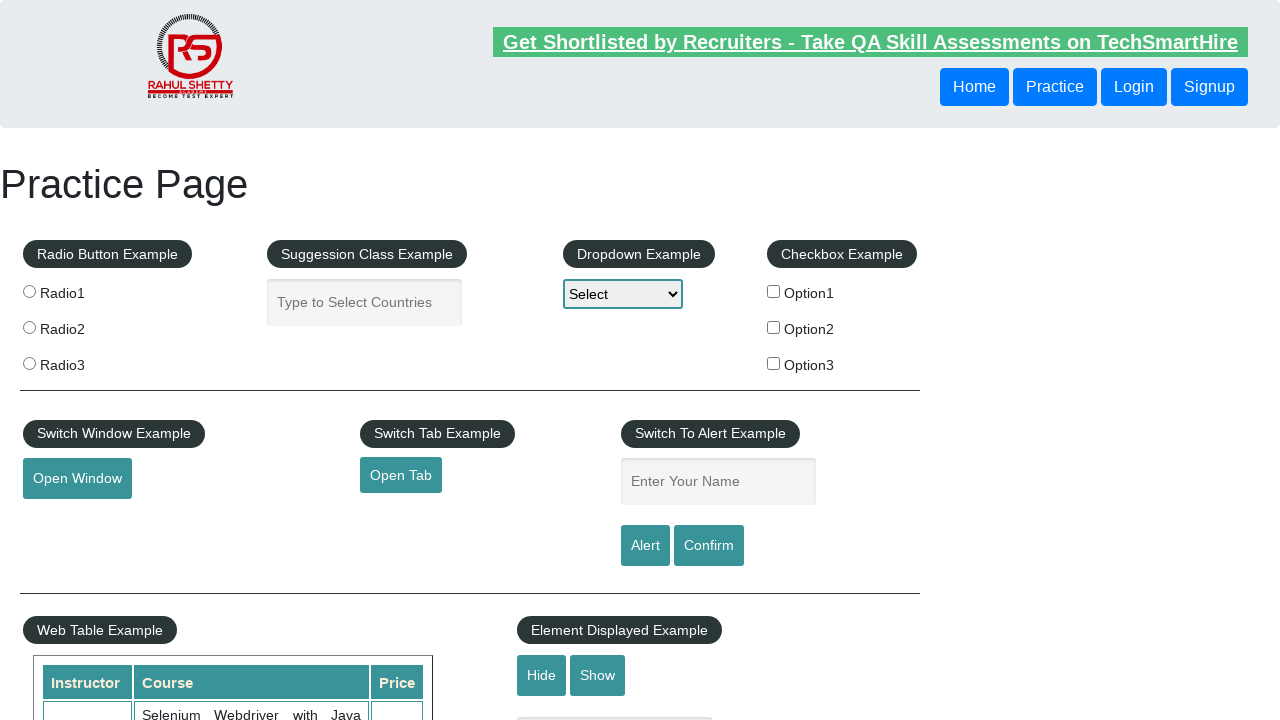